Tests scrolling functionality on a practice page by scrolling the browser window and a table component, then verifies the sum of table values matches the displayed total

Starting URL: https://rahulshettyacademy.com/AutomationPractice/

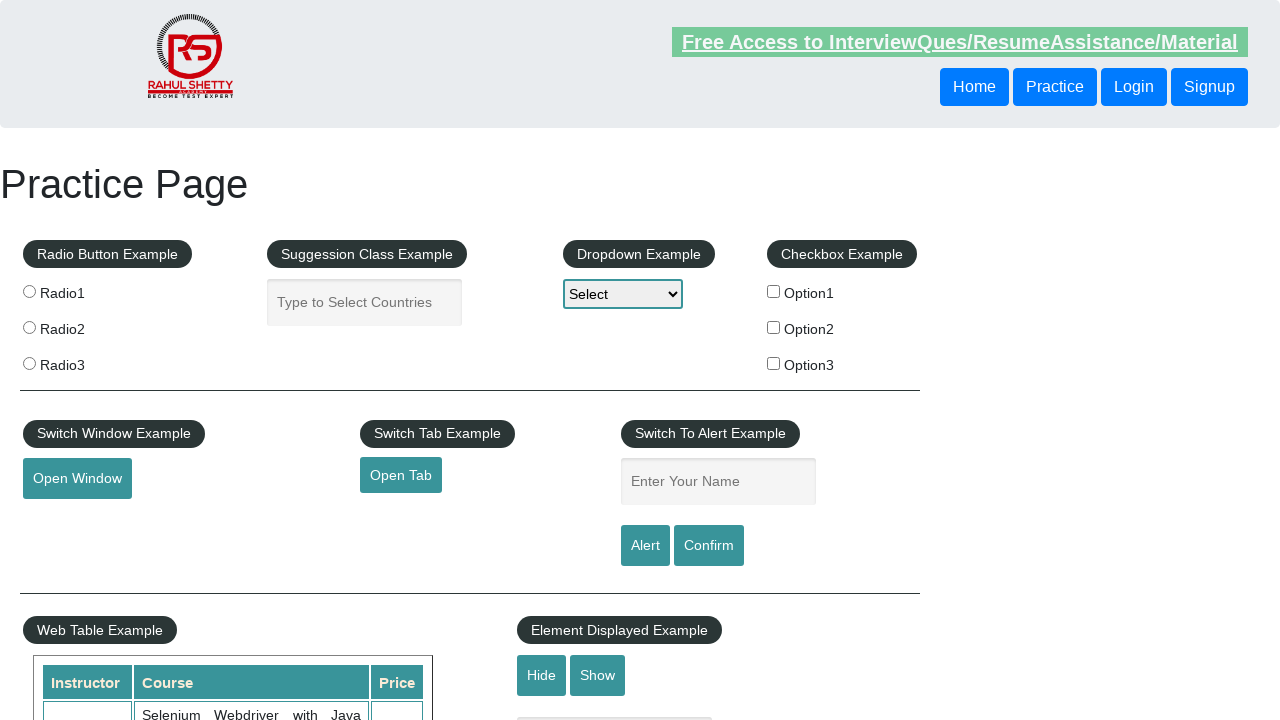

Scrolled browser window down by 500 pixels
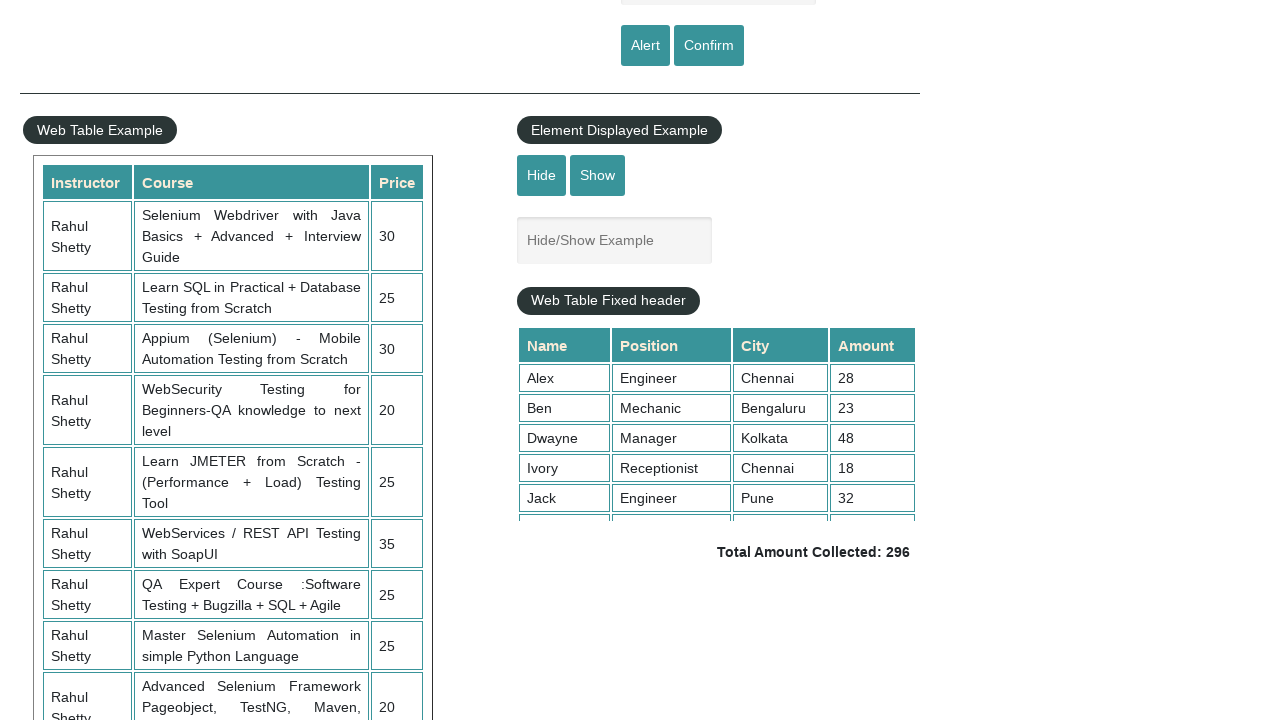

Waited 1000ms for scroll animation to complete
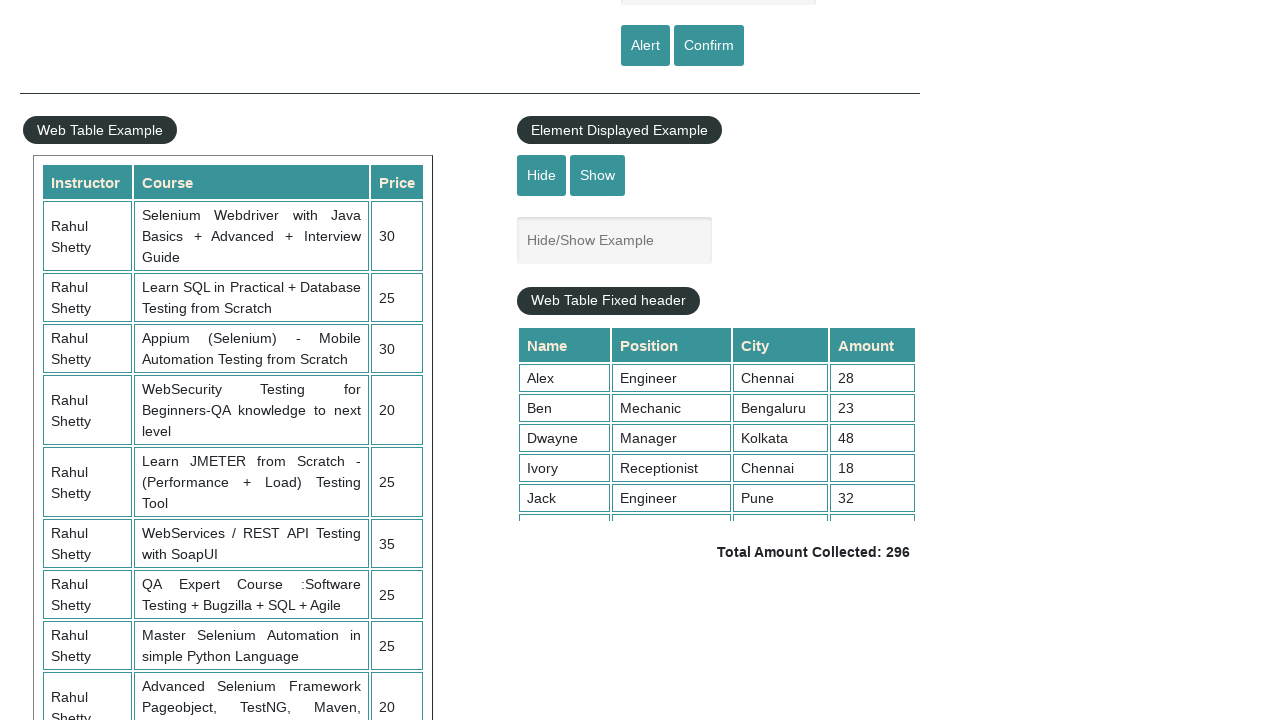

Scrolled table component to top position 5000
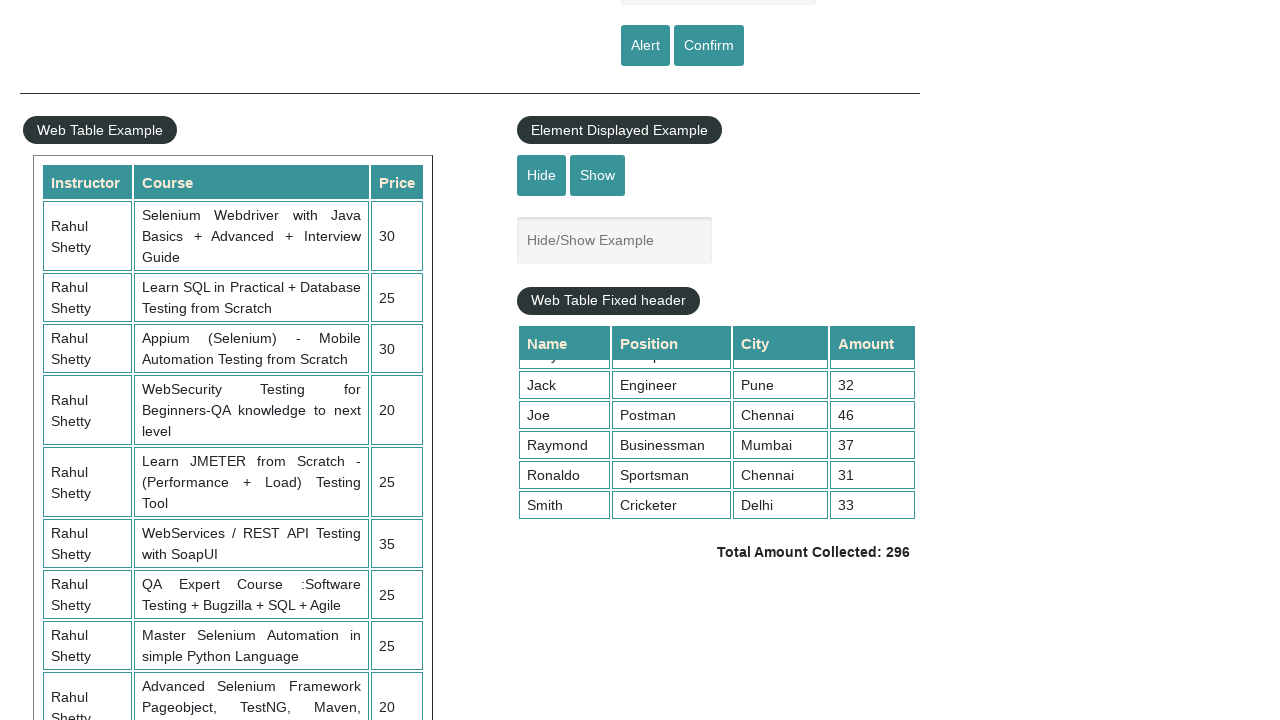

Table 4th column cells are now visible
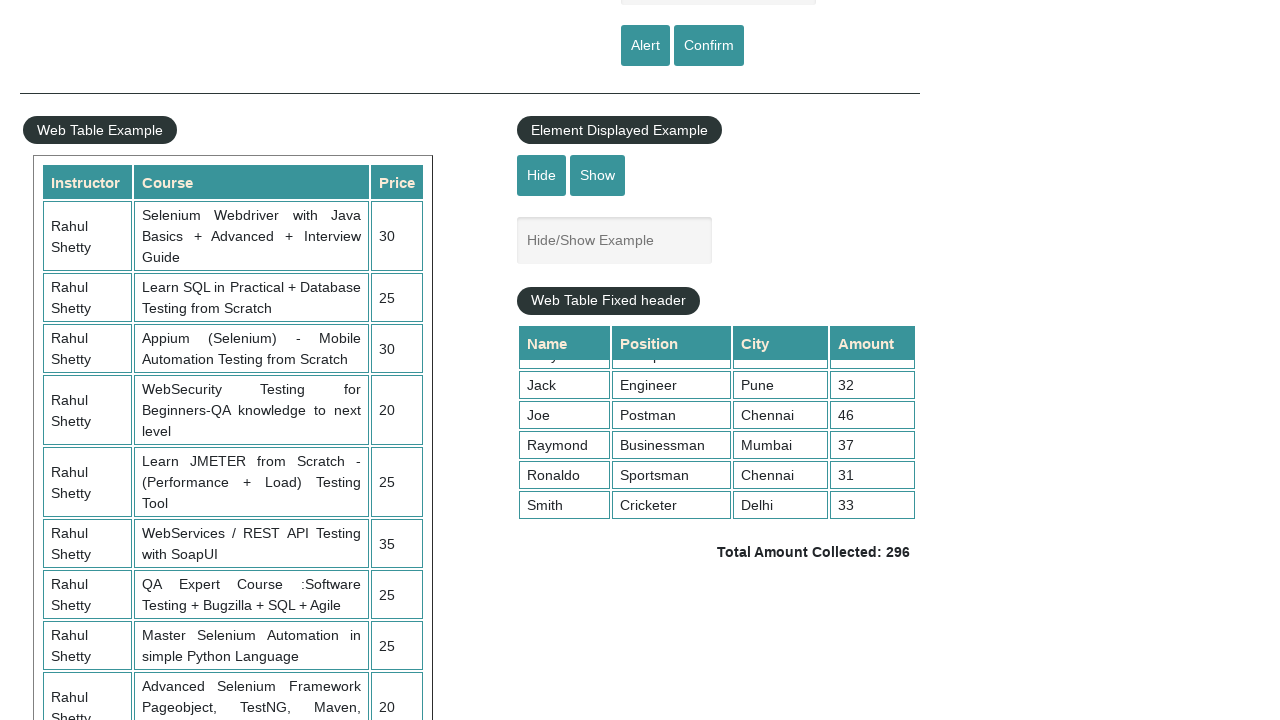

Retrieved 9 values from table 4th column
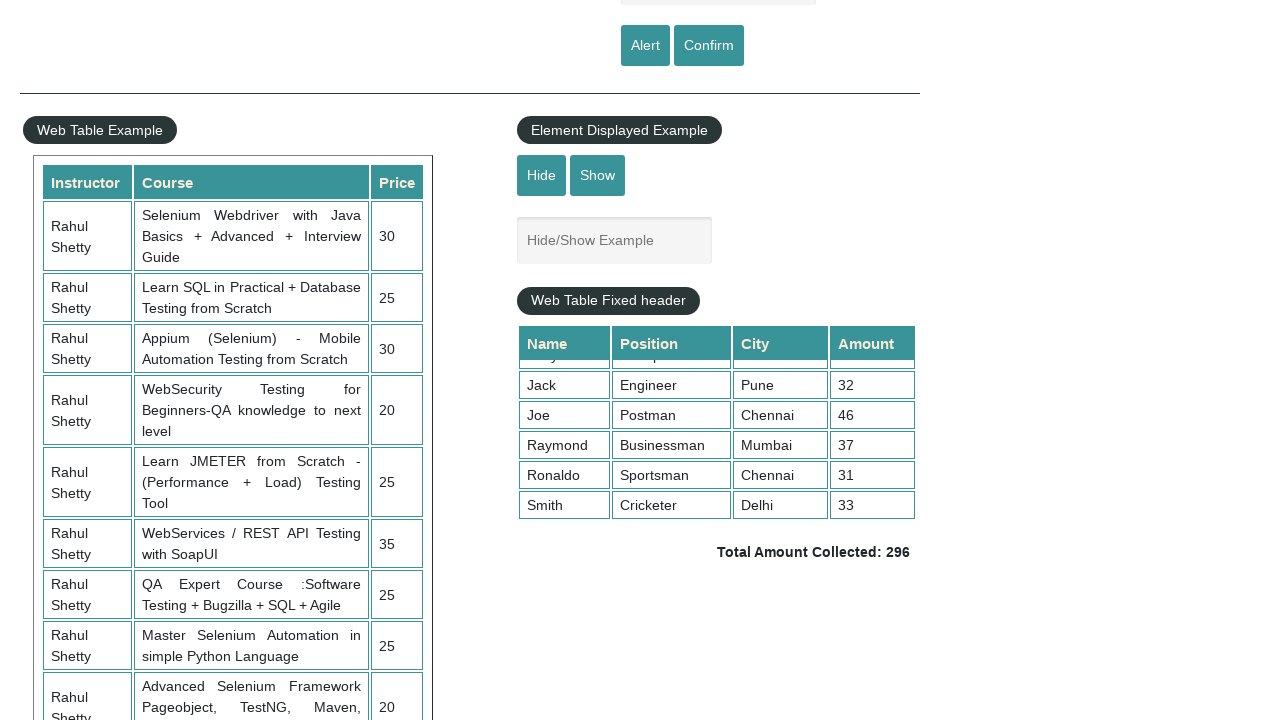

Calculated sum of table values: 296
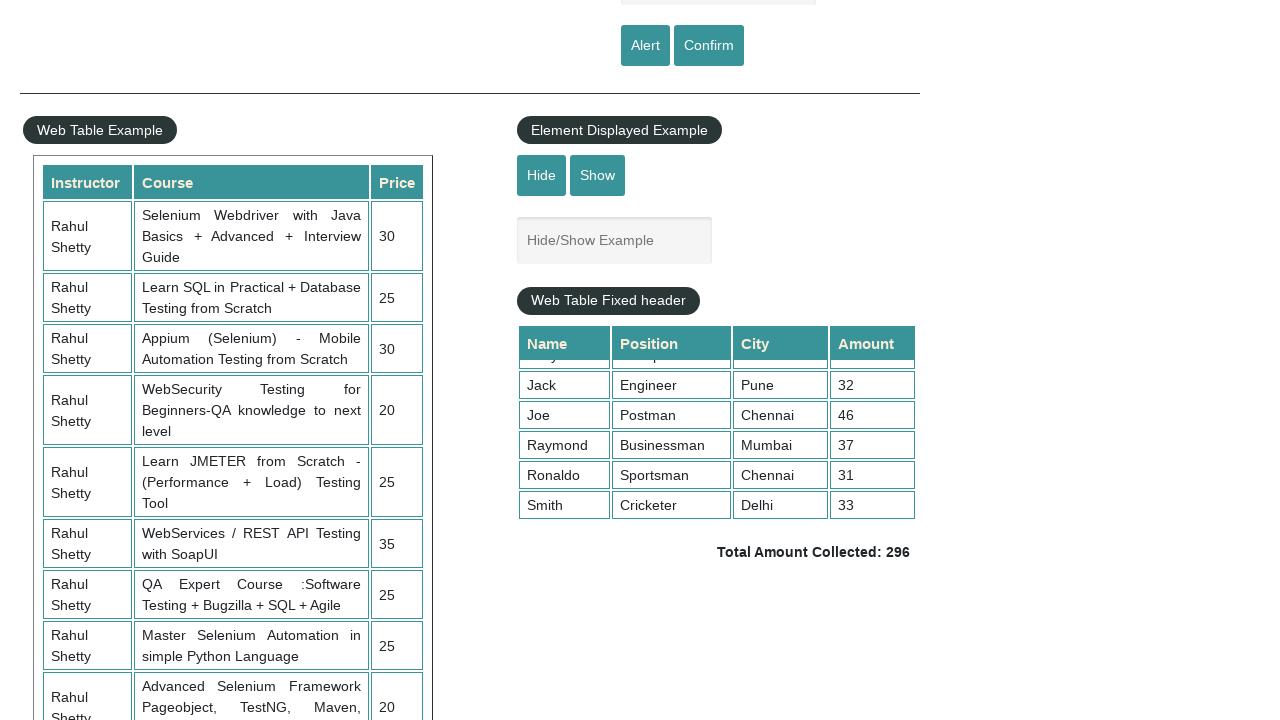

Retrieved displayed total amount element
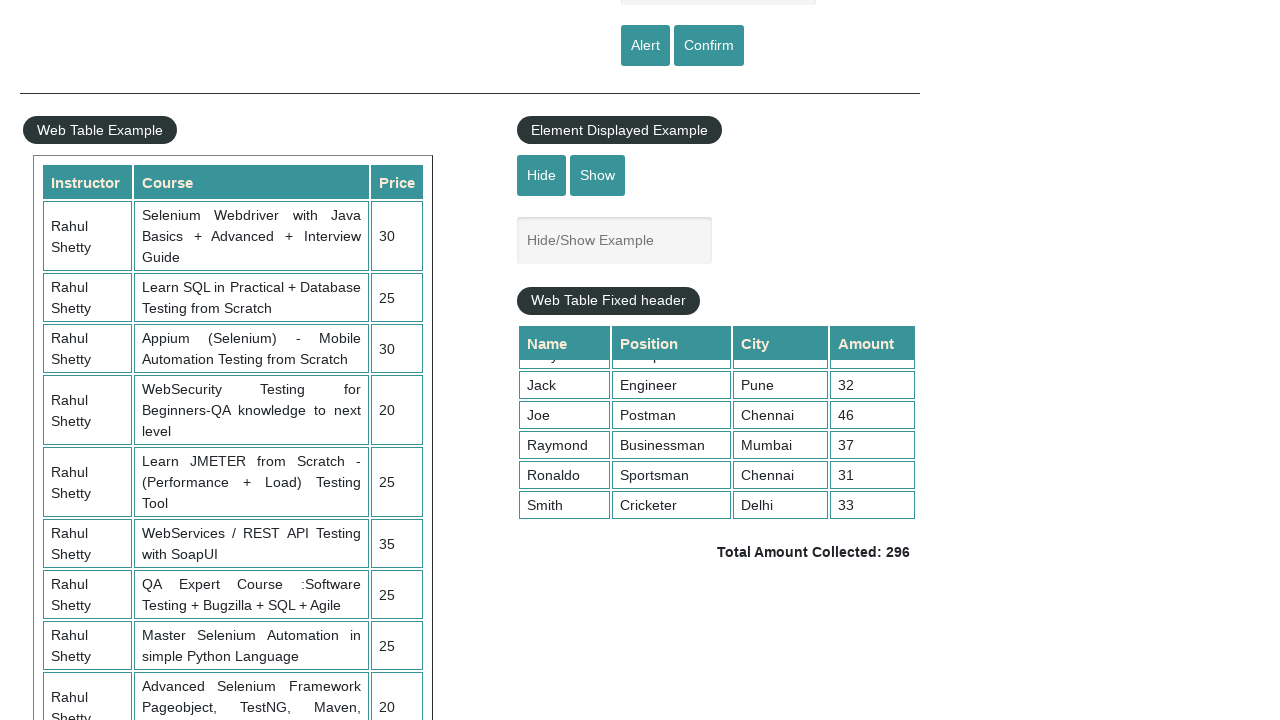

Extracted displayed total: 296
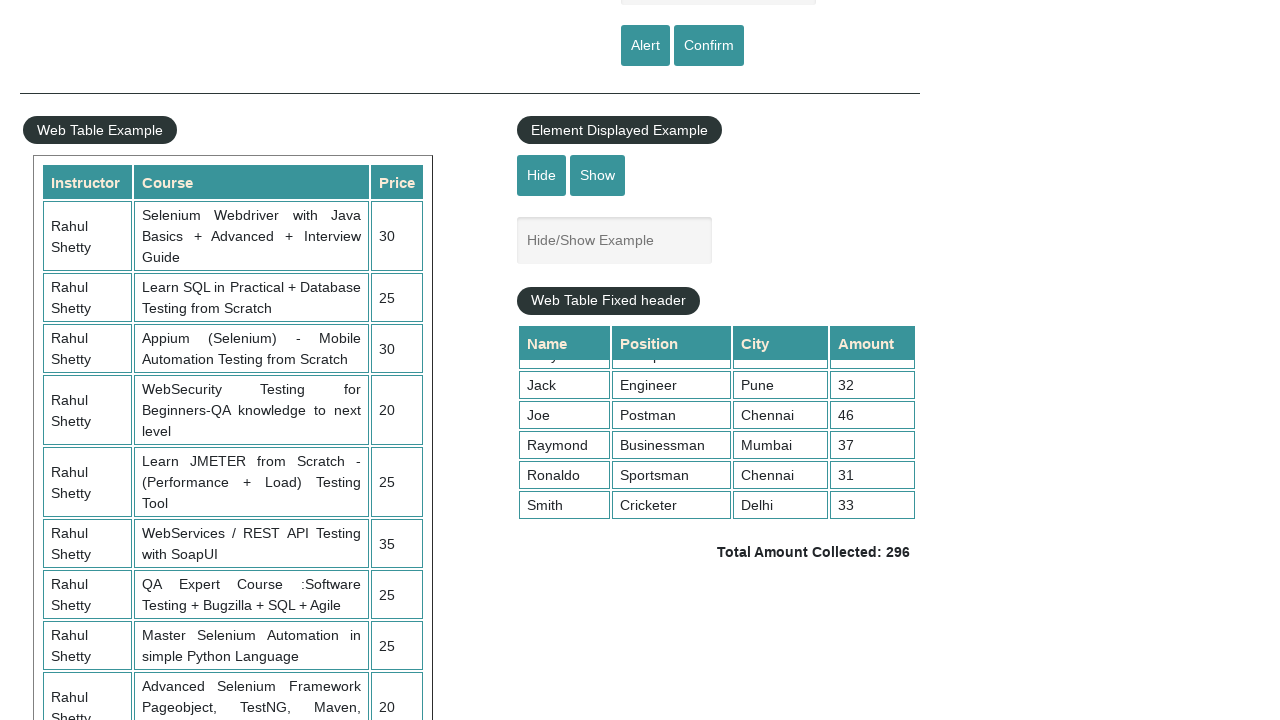

Verified that calculated sum (296) matches displayed total (296)
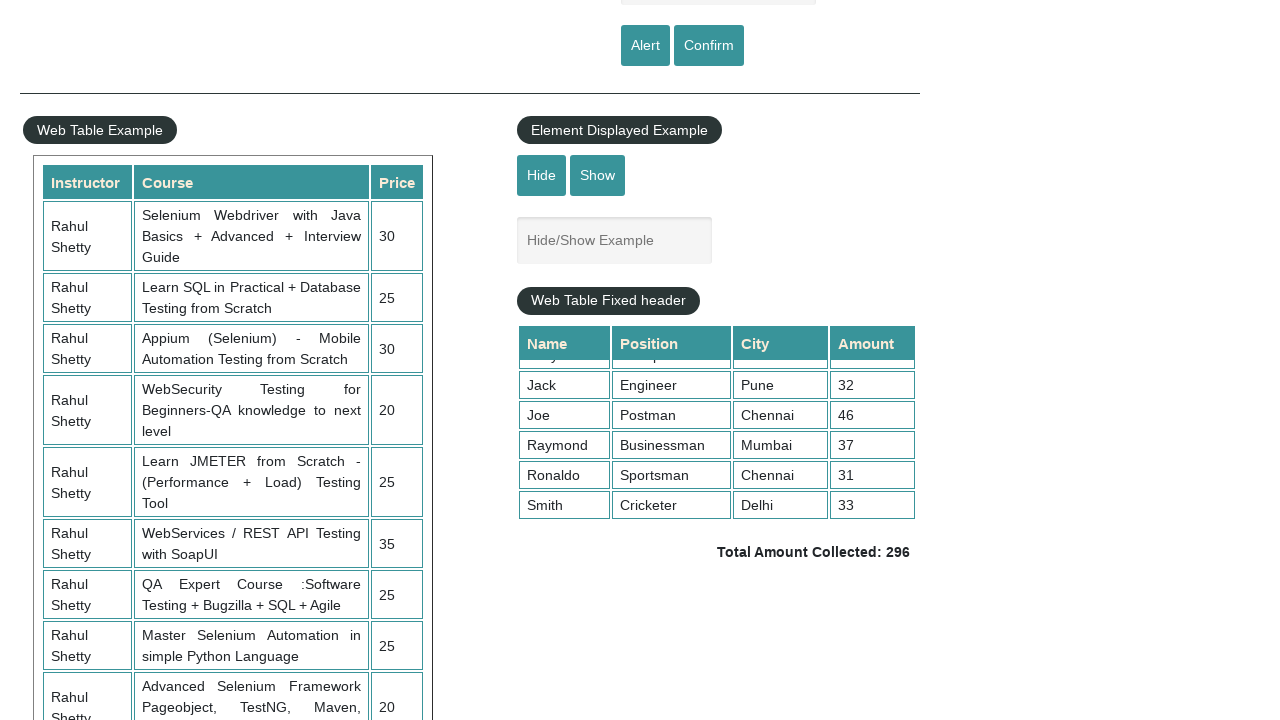

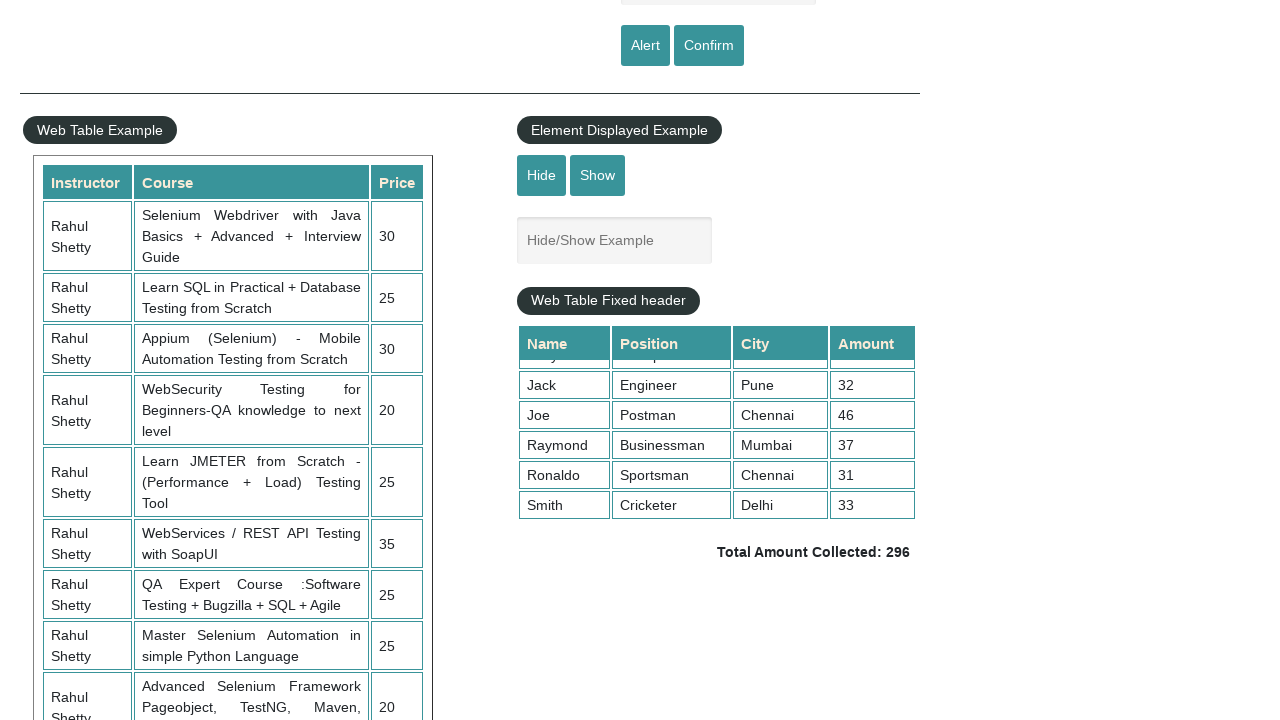